Tests page zoom functionality by navigating to the jQuery UI draggable demo, switching to the iframe containing the demo, and executing JavaScript to zoom the page to 170%.

Starting URL: https://jqueryui.com/draggable/

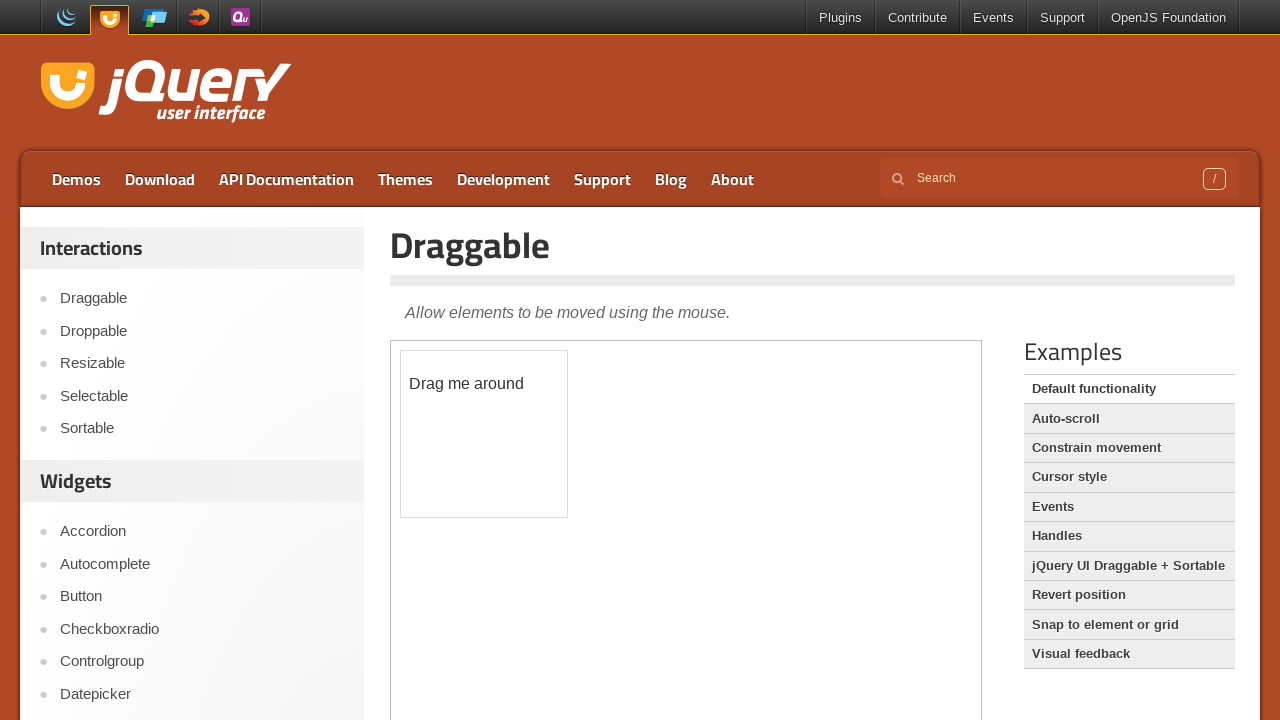

Navigated to jQuery UI draggable demo page
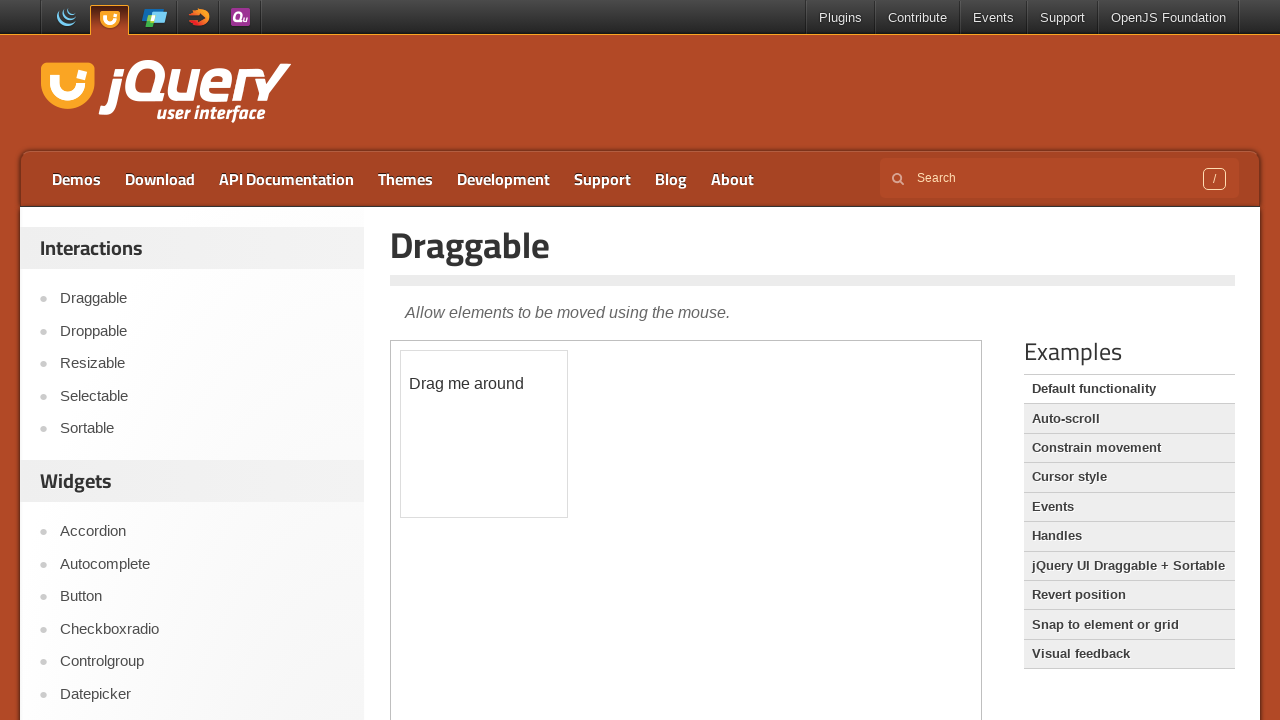

Located the first iframe containing the draggable demo
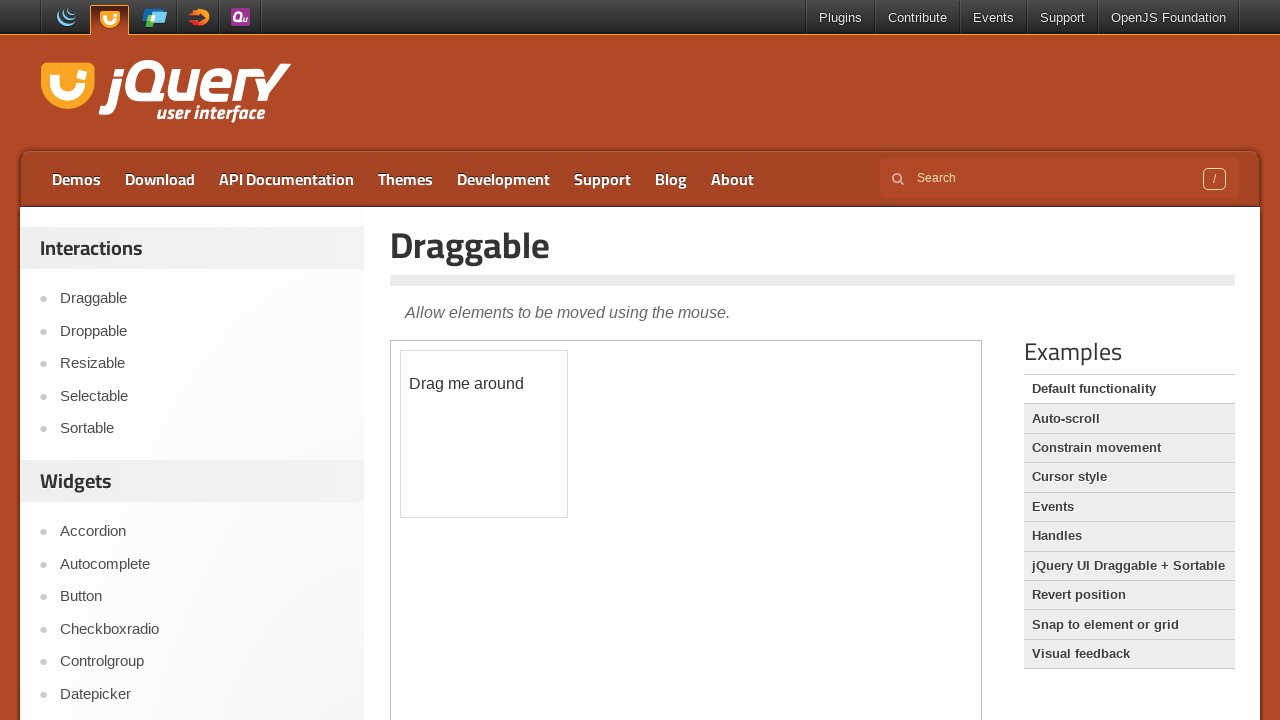

Draggable element loaded in iframe
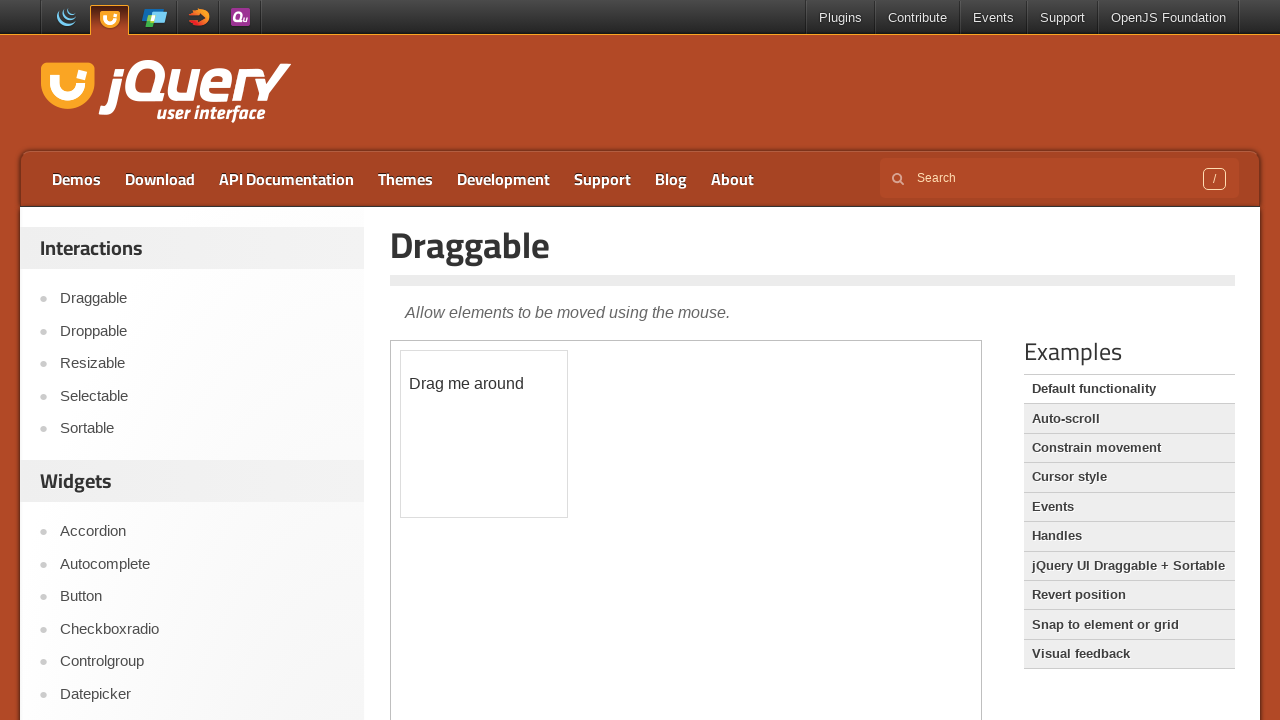

Executed JavaScript to zoom page to 170%
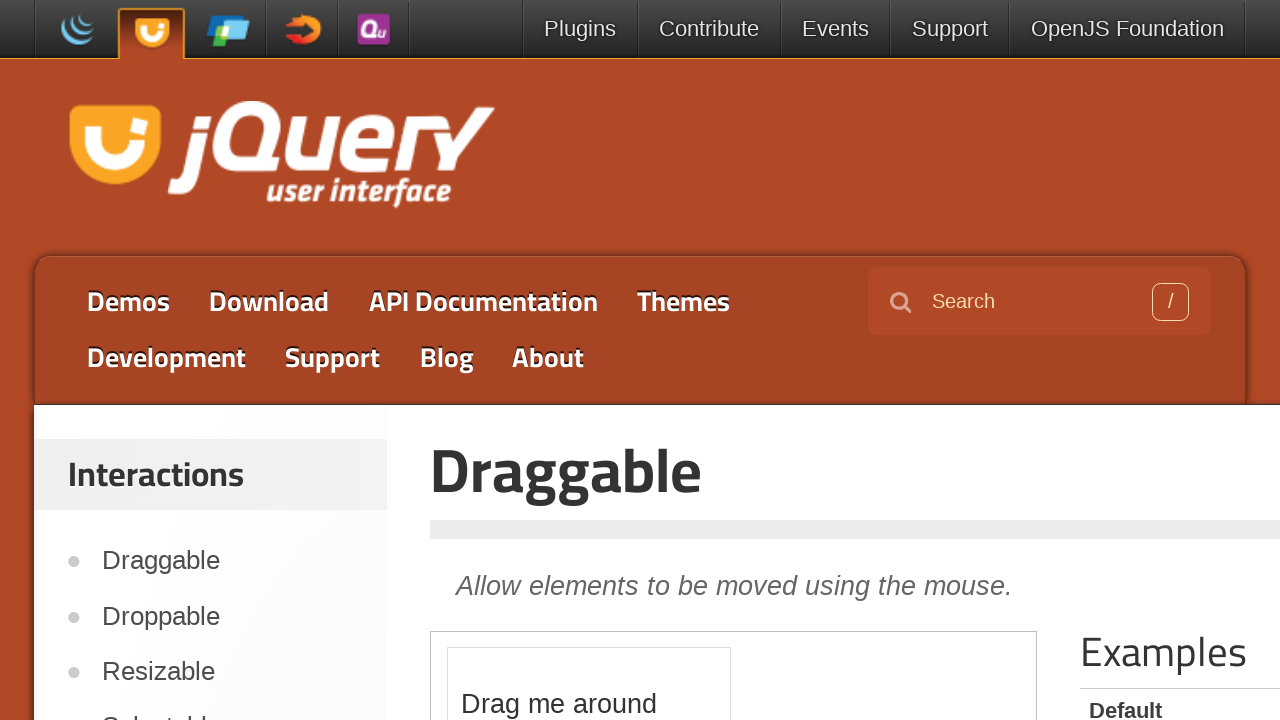

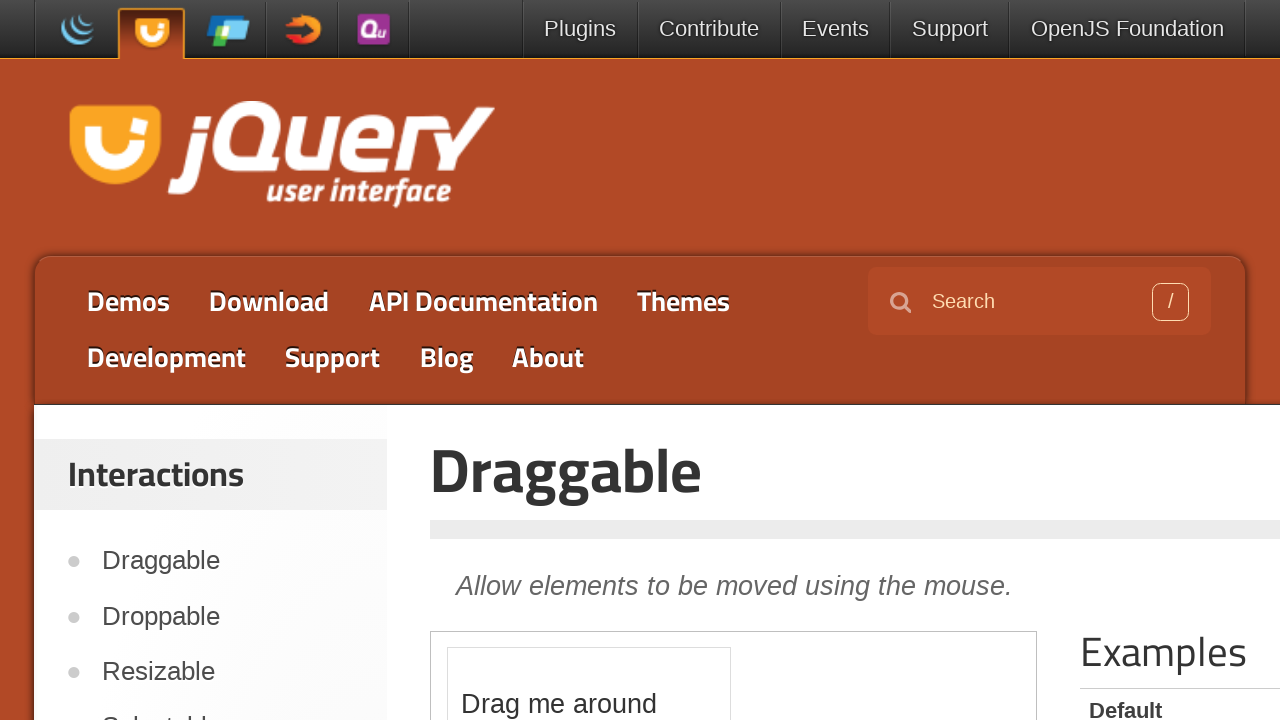